Tests JavaScript alert and confirm dialog interactions by entering a name, triggering an alert box and accepting it, then triggering a confirm box and dismissing it.

Starting URL: https://rahulshettyacademy.com/AutomationPractice/

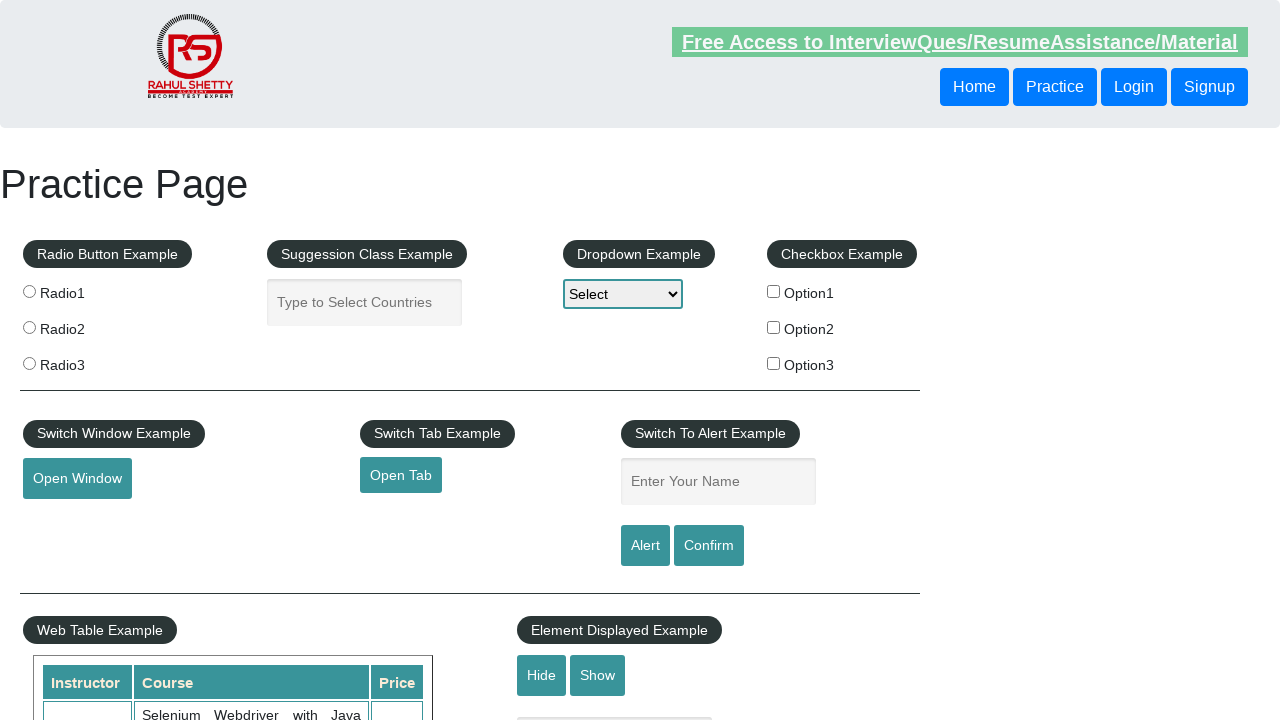

Filled name input field with 'jigyasa' on #name
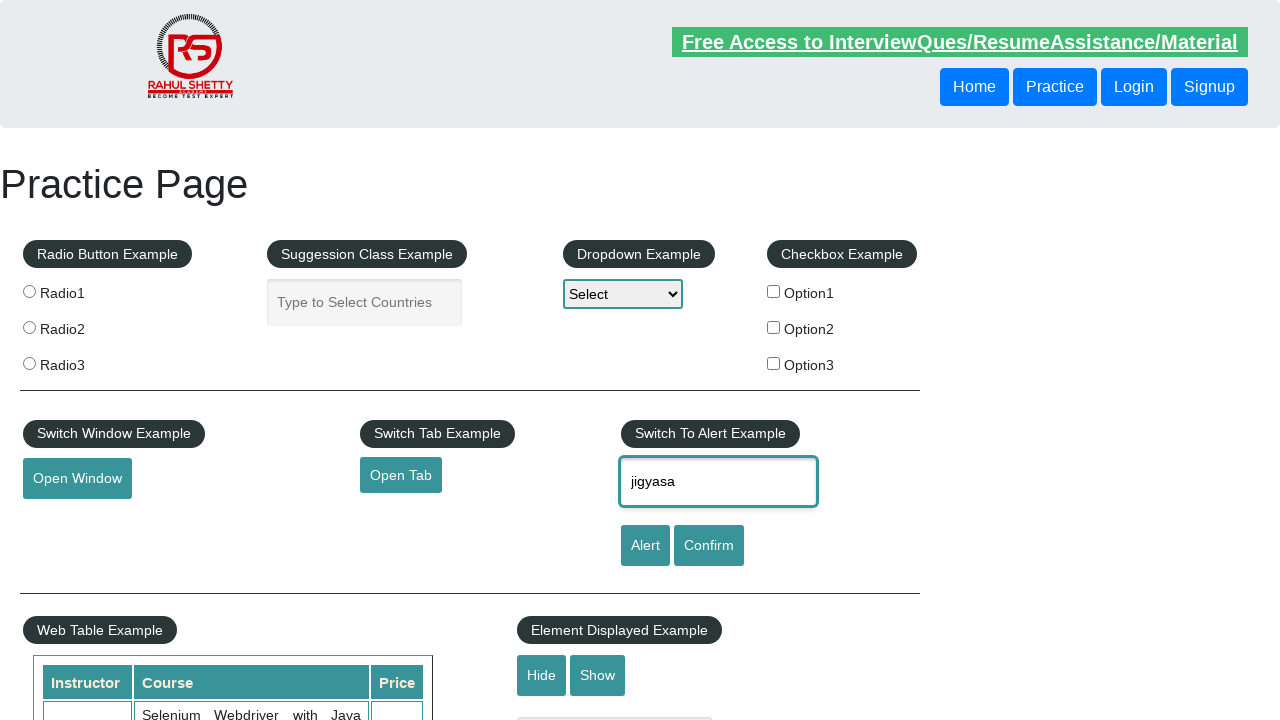

Clicked alert button to trigger alert dialog at (645, 546) on #alertbtn
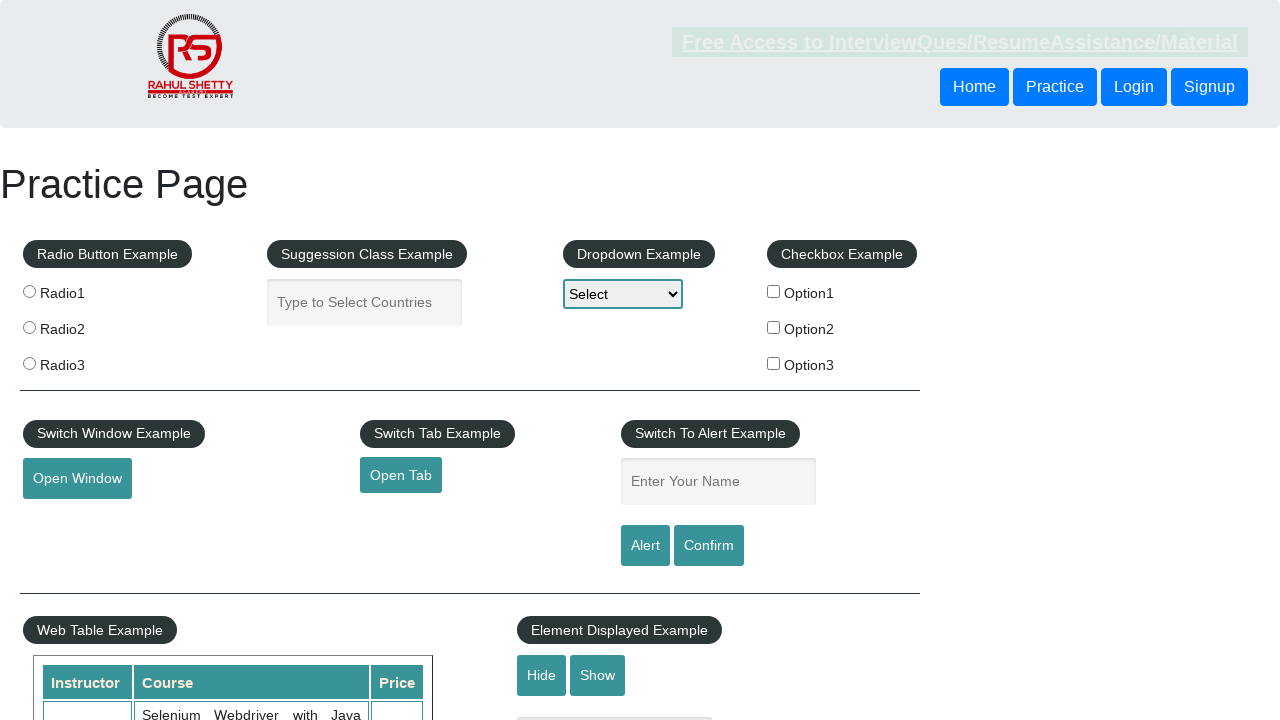

Waited for alert dialog to be handled and accepted
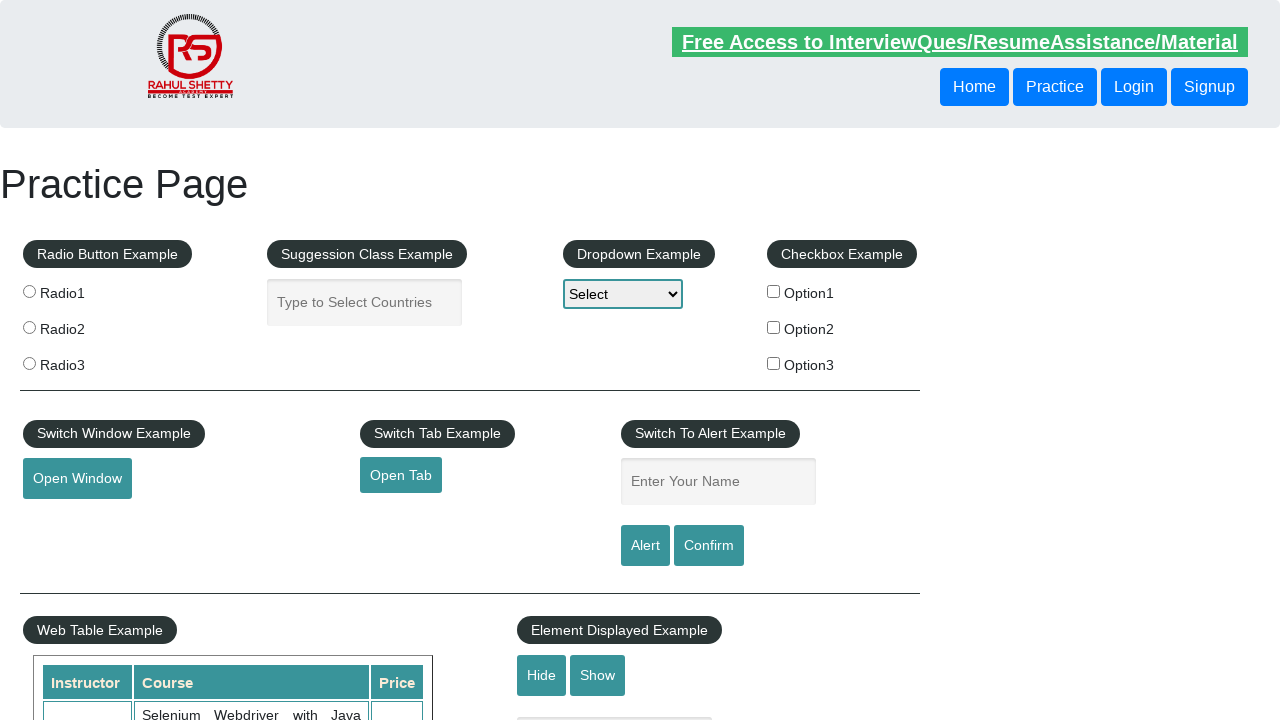

Clicked confirm button to trigger confirm dialog at (709, 546) on #confirmbtn
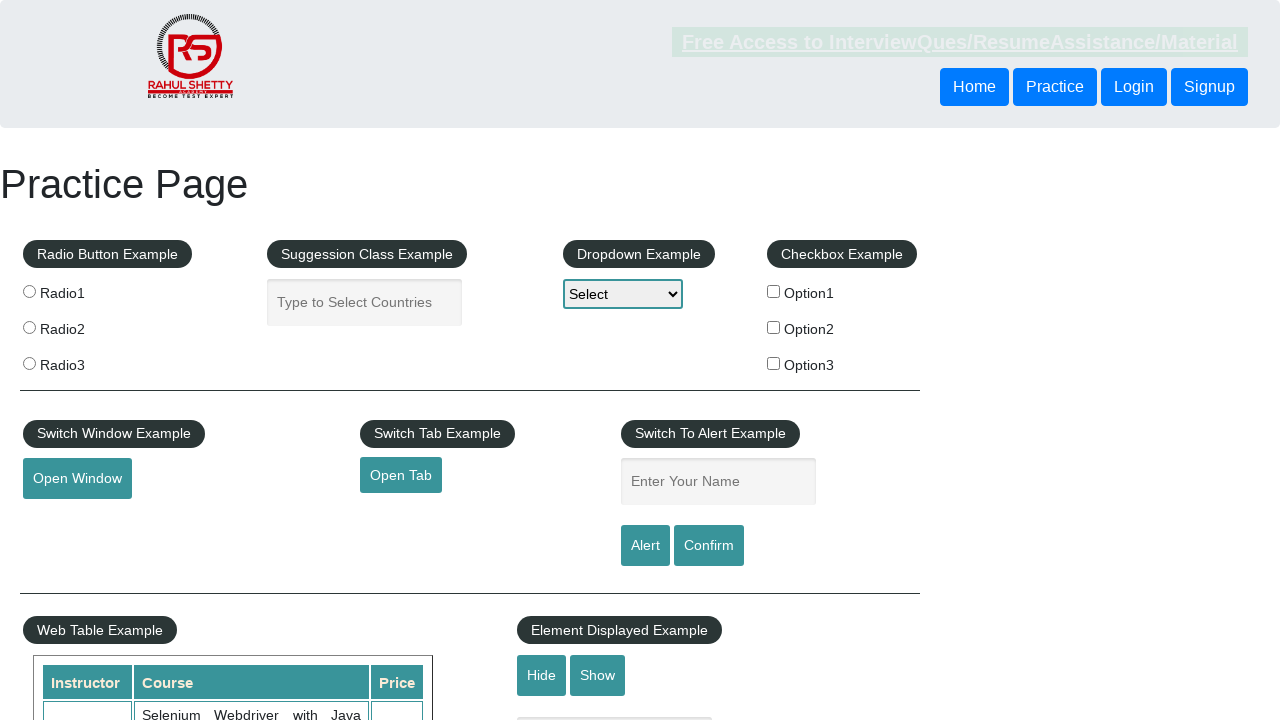

Waited for confirm dialog to be handled and dismissed
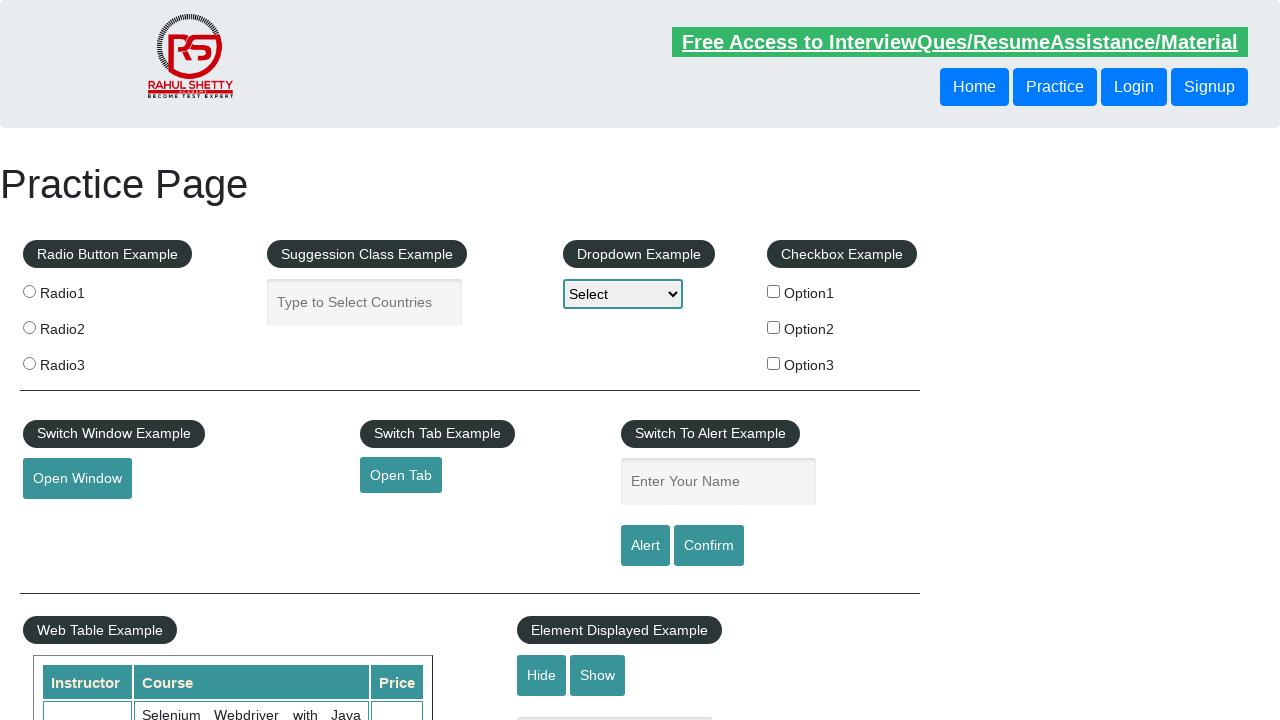

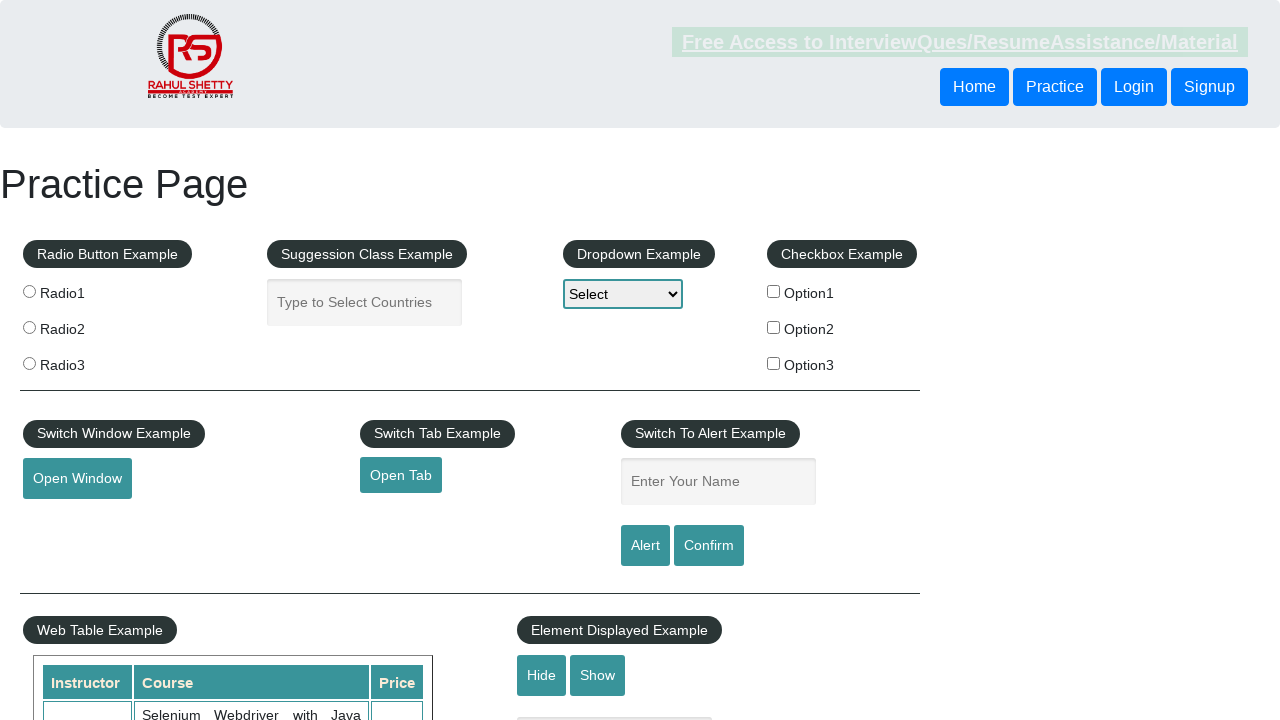